Navigates to stooq.pl financial website, searches for PKN stock, accesses historical data page, fills a date range form, and downloads CSV data

Starting URL: https://stooq.pl/

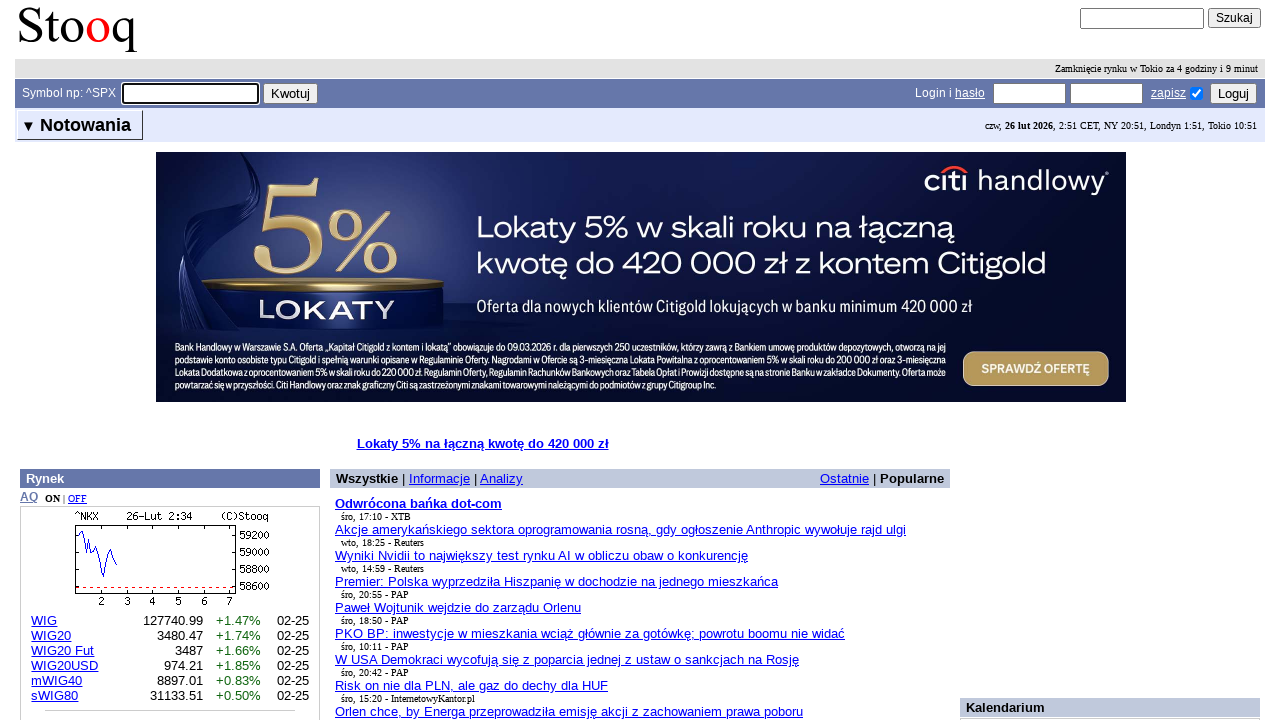

Search input field appeared on .fc-primary-button
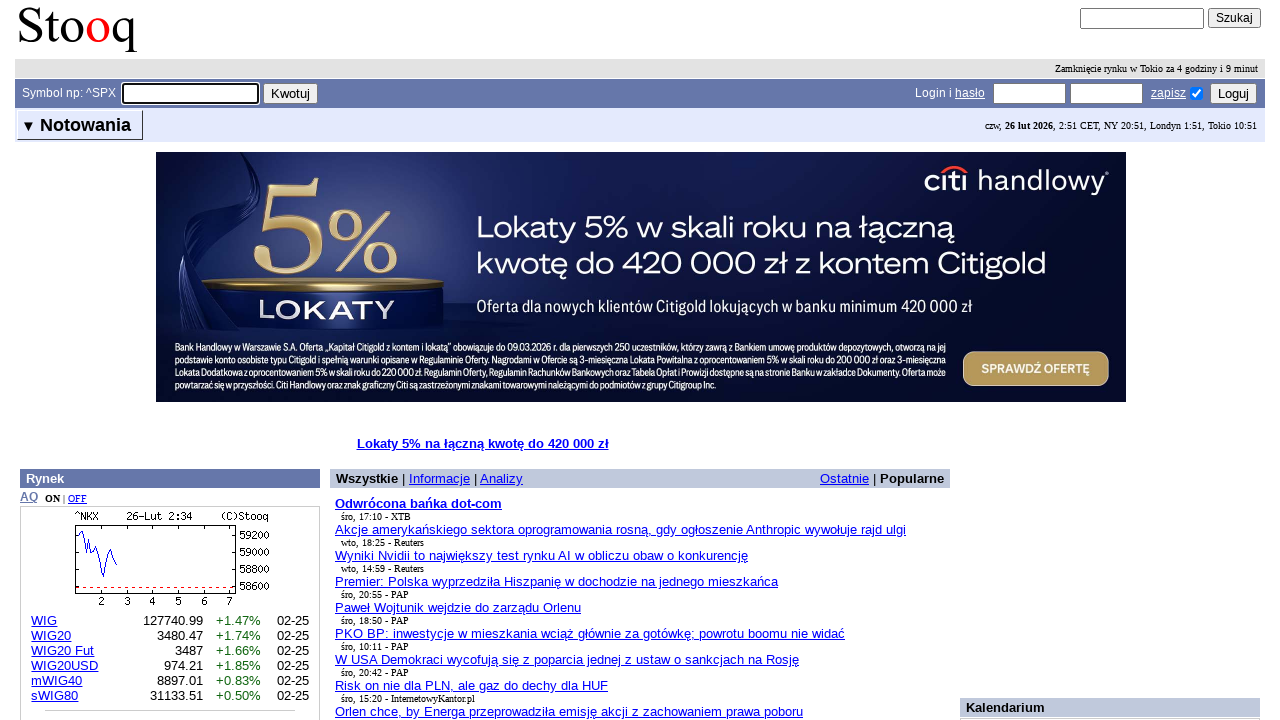

Filled search field with 'PKN' on .f13
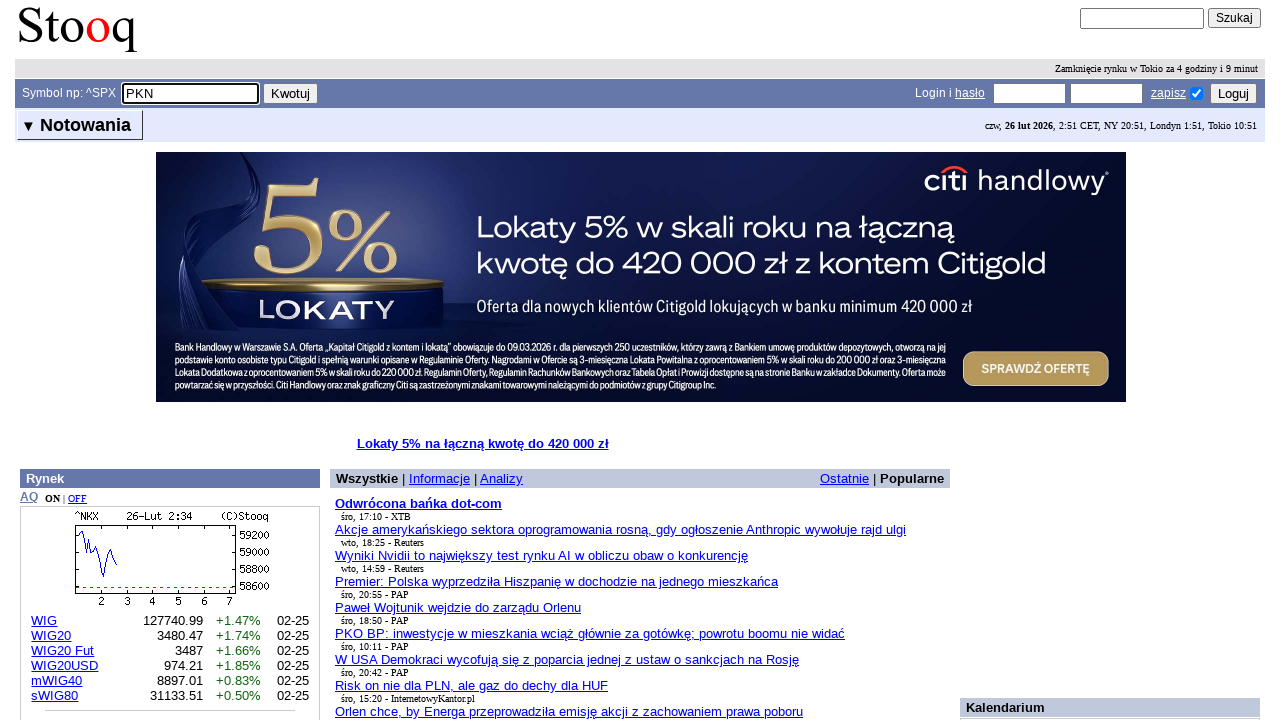

Pressed Enter to search for PKN stock on .f13
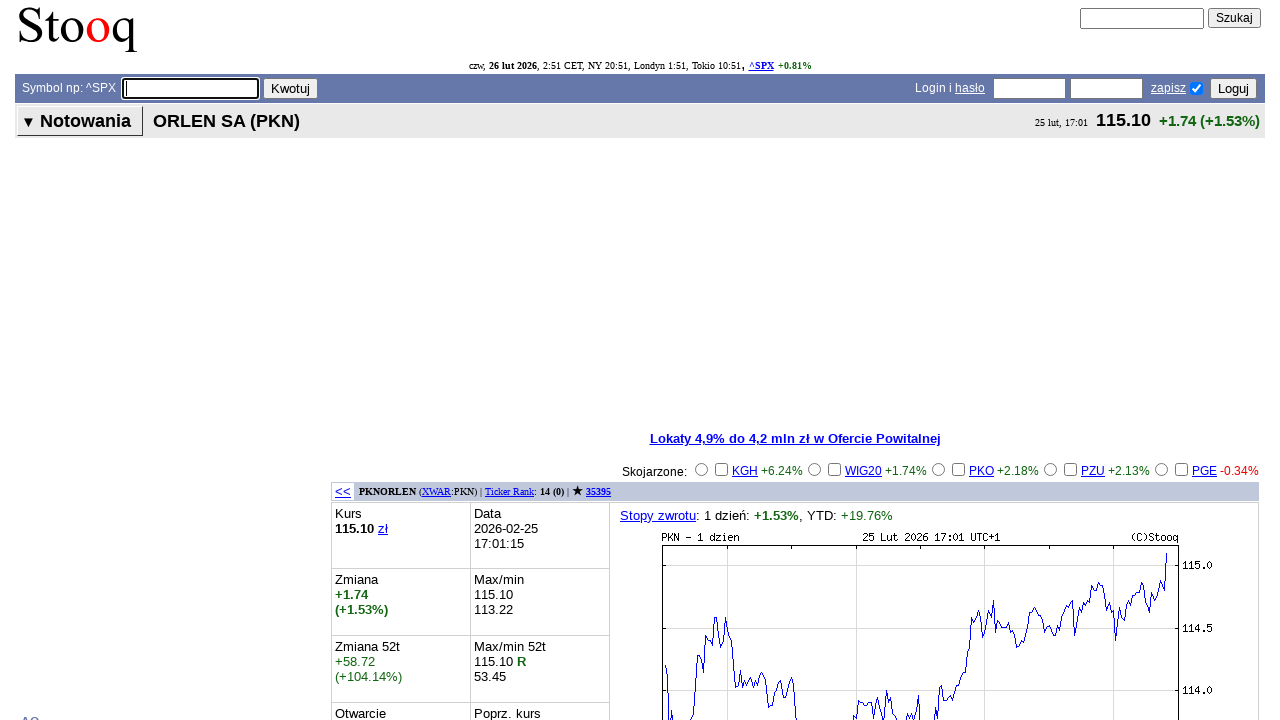

Waited 4 seconds for search results to load
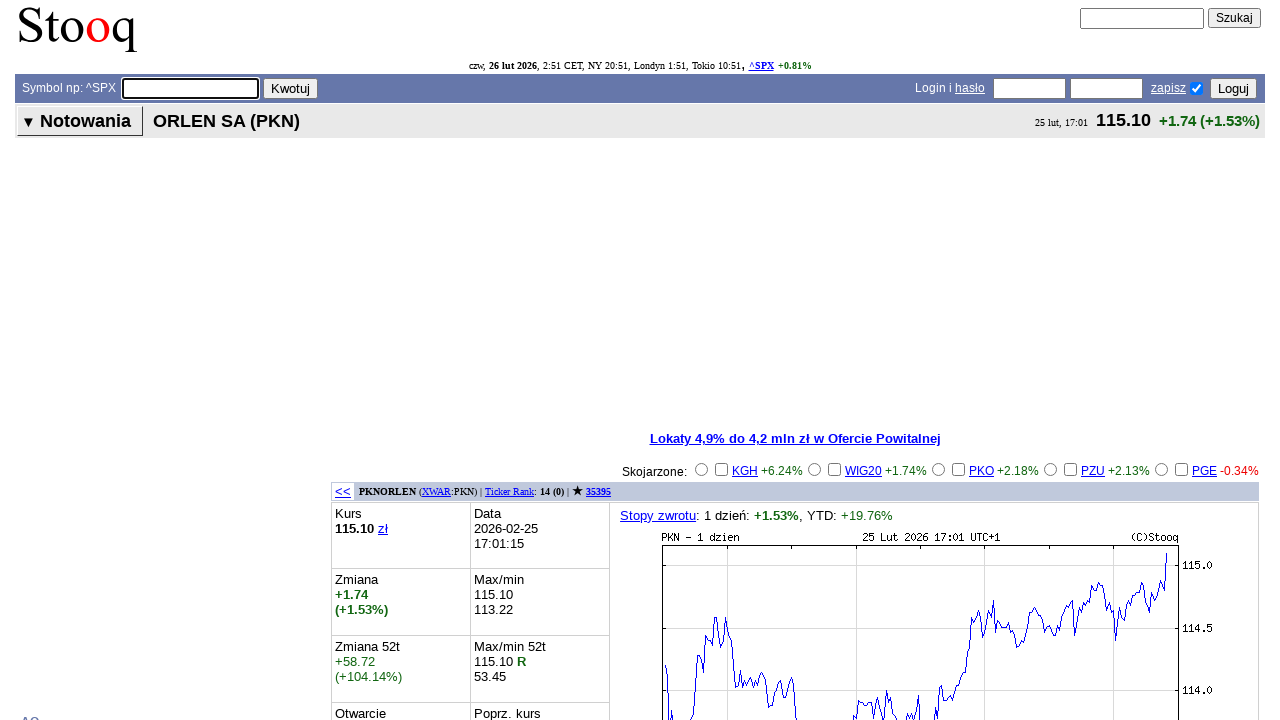

Clicked on historical data link at (86, 360) on text=Dane historyczne
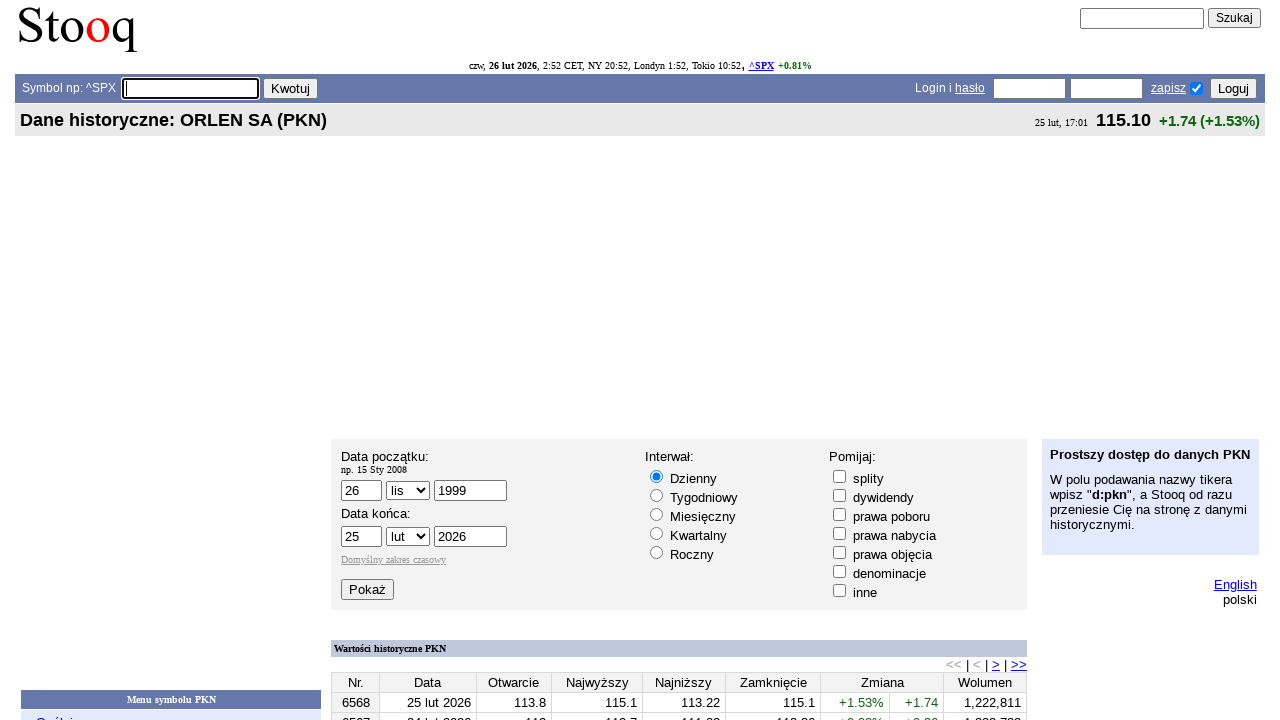

Historical data page fully loaded
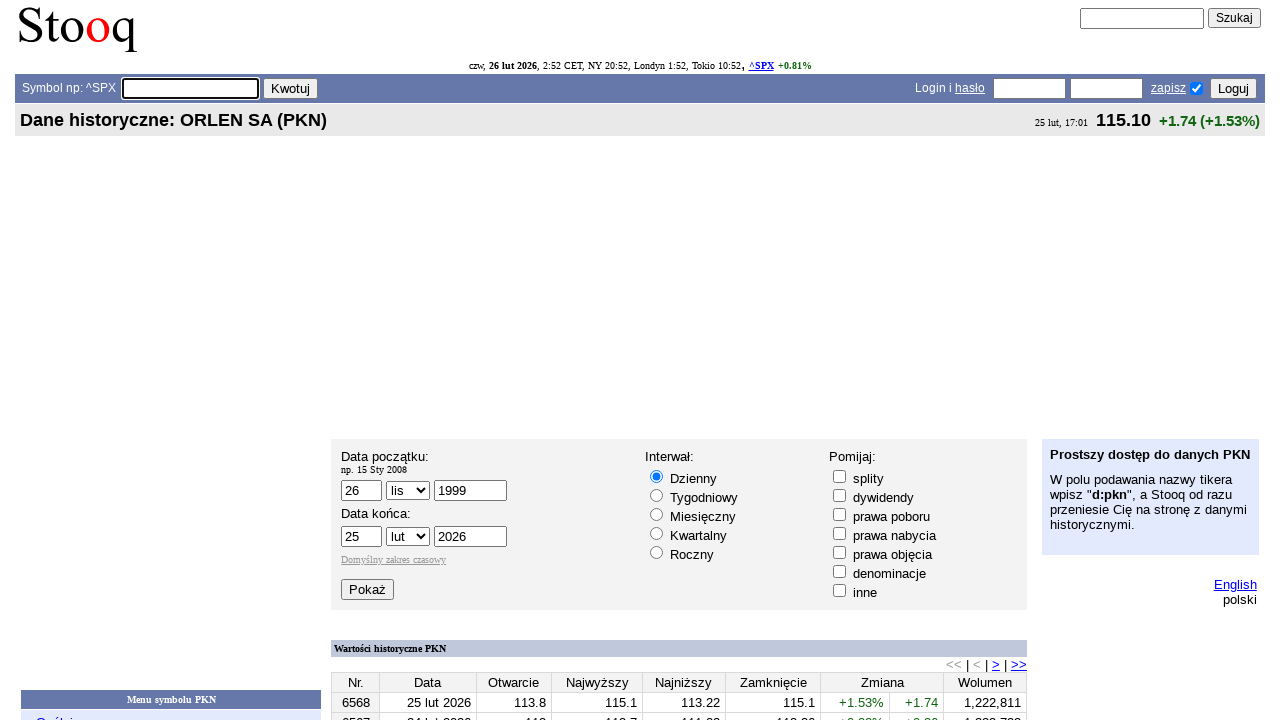

Set day field to 1 on input[name='d7']
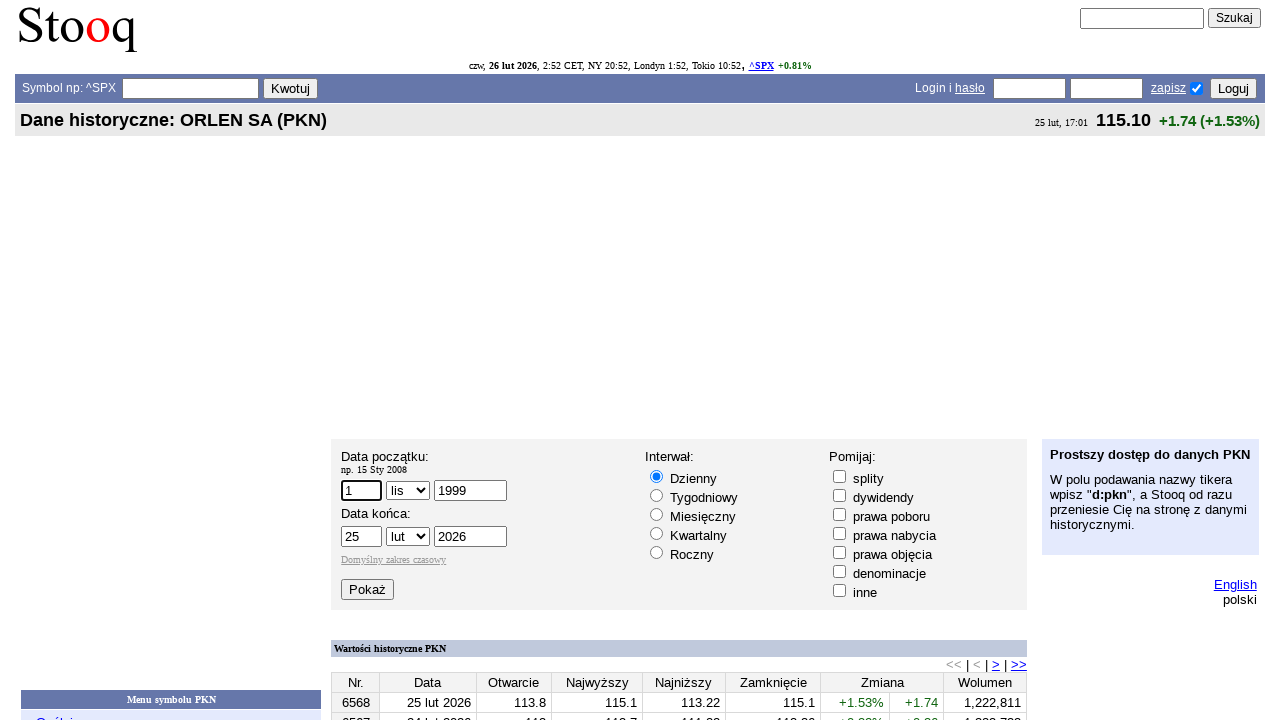

Set year field to 2020 on input[name='d3']
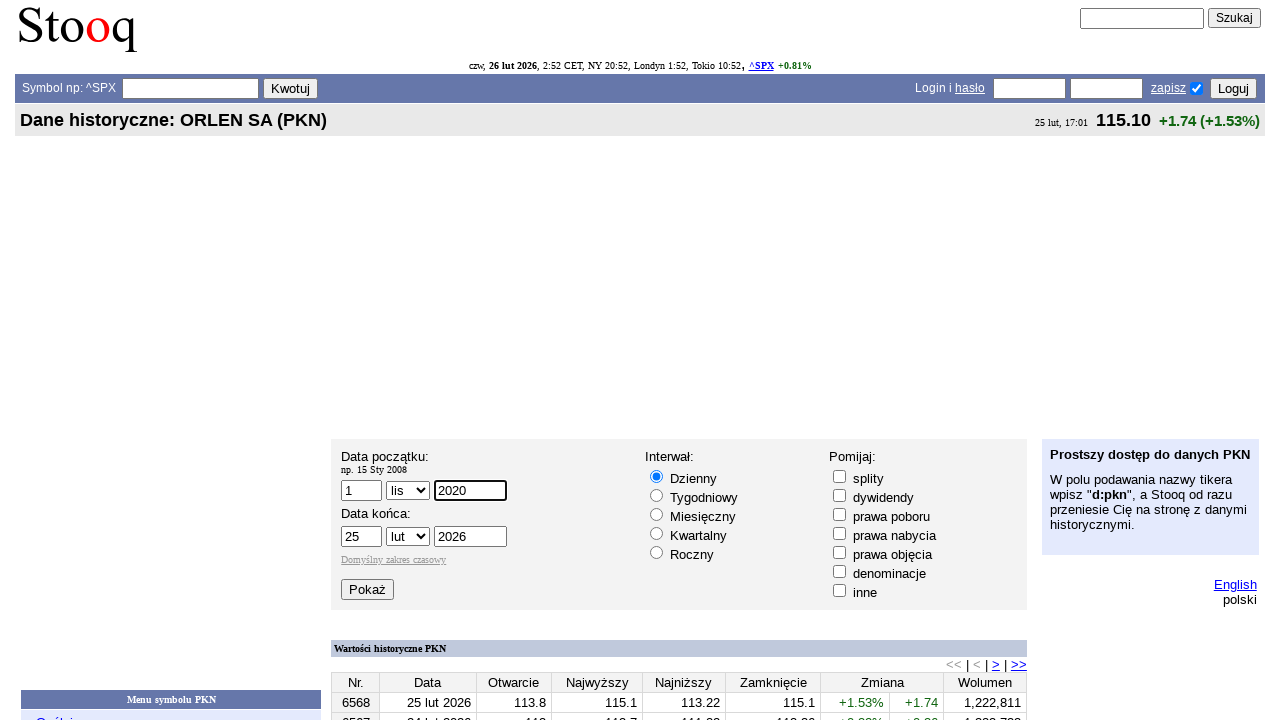

Selected February (lut) from month dropdown on select[name='d5']
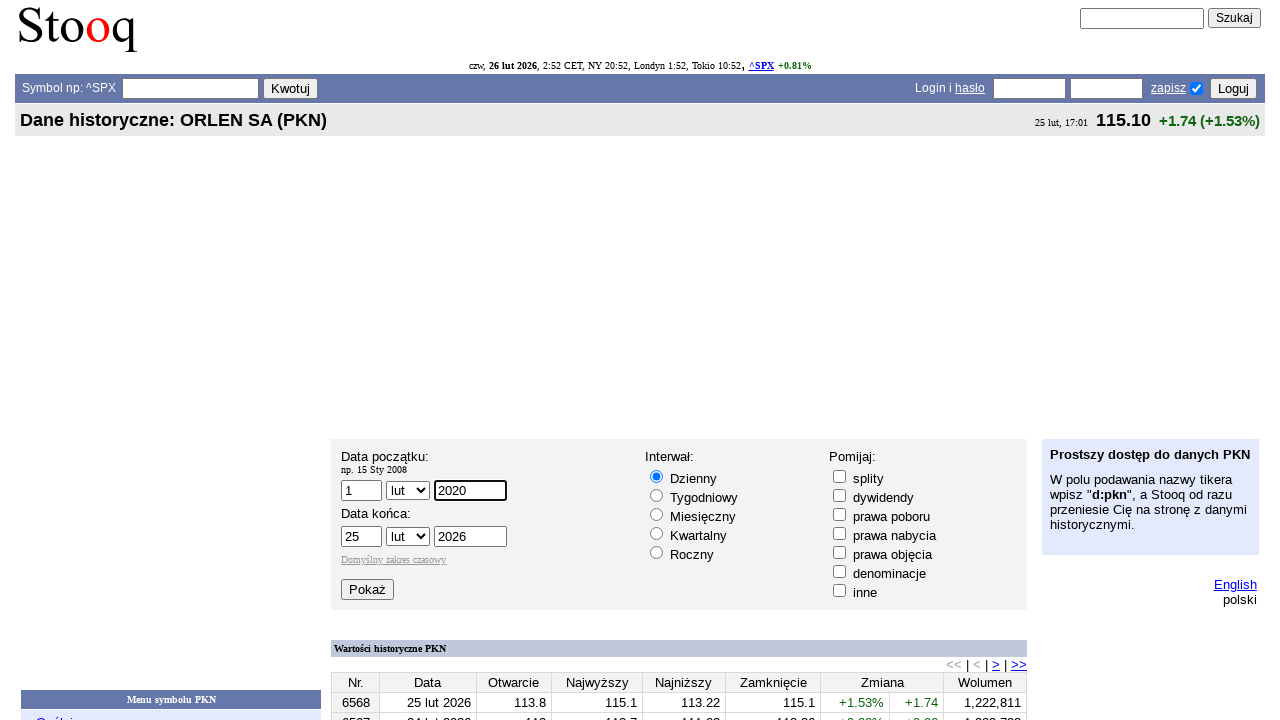

Selected weekly interval radio button at (656, 496) on input[name='i'] >> nth=1
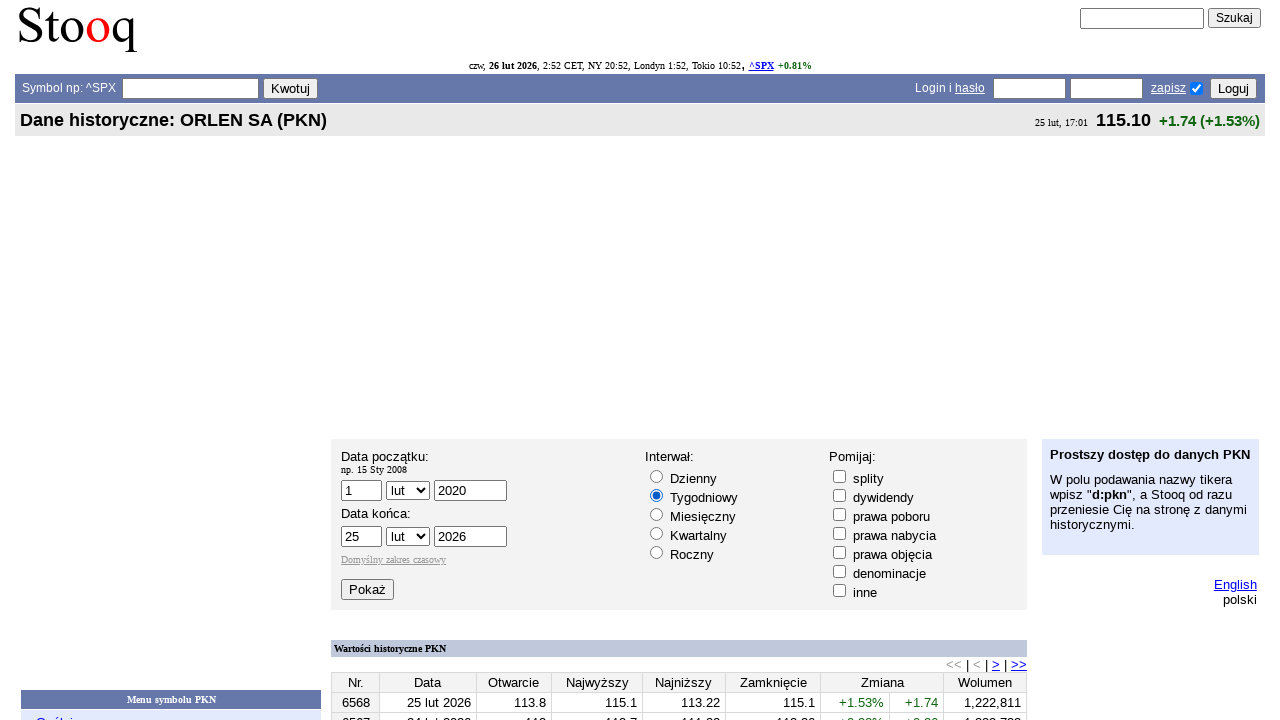

Submitted form by pressing Enter on input[name='i']
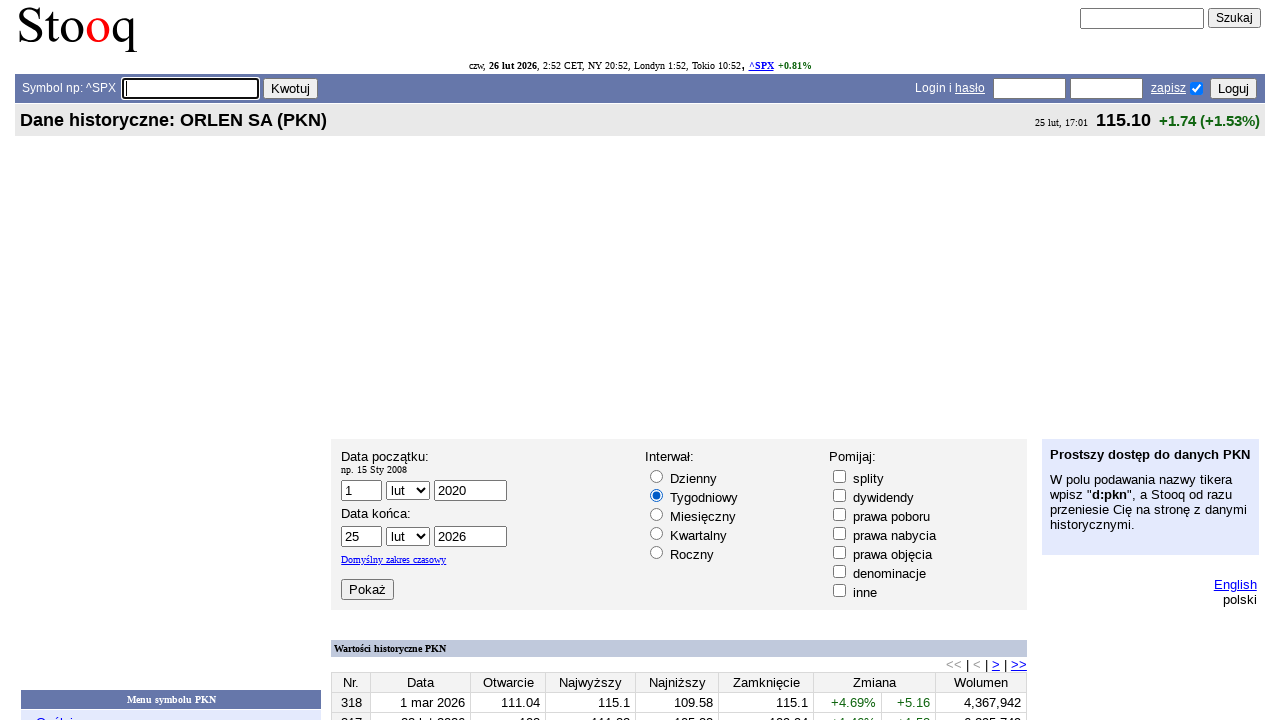

Clicked download CSV link at (688, 496) on text=Pobierz dane w pliku csv...
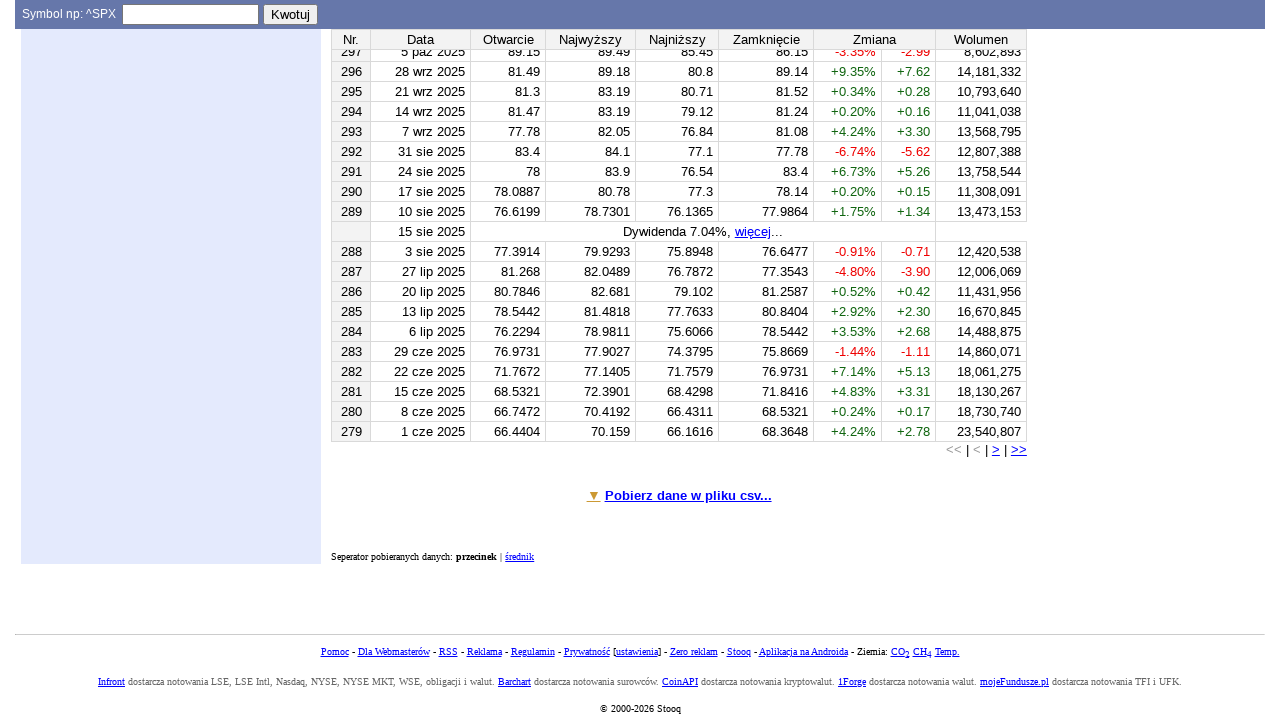

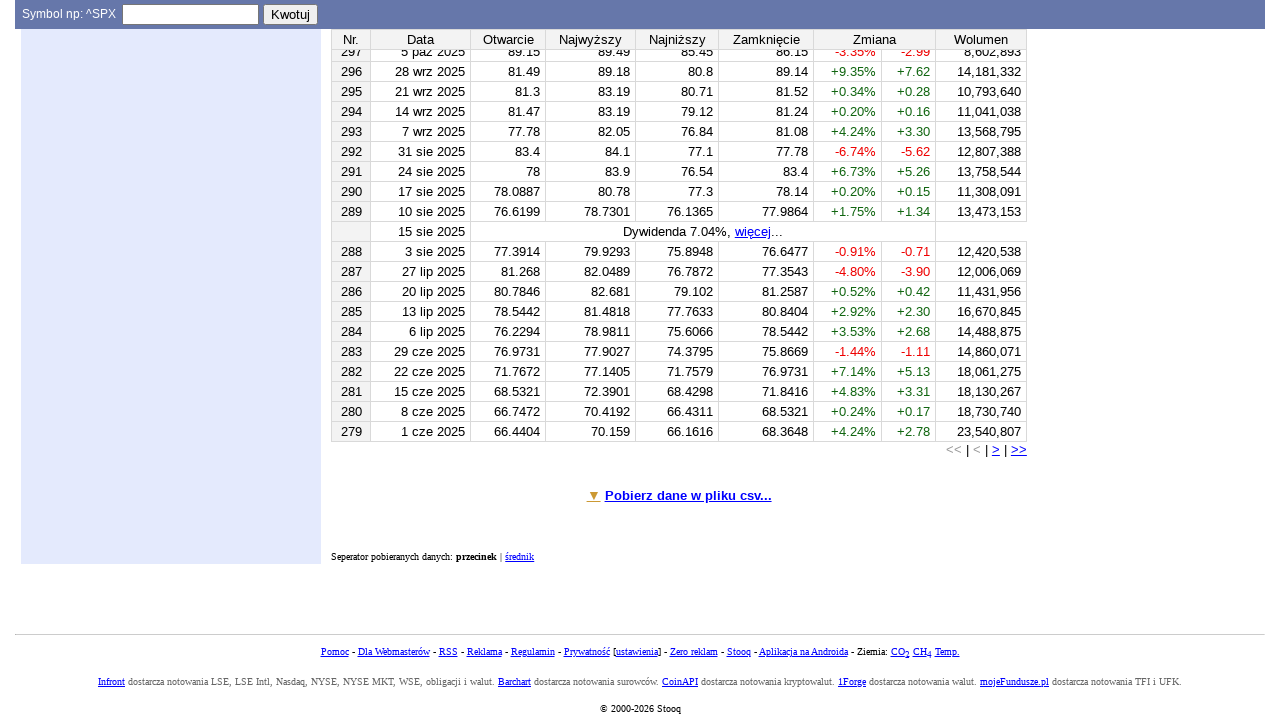